Tests dynamic checkbox controls by toggling the checkbox visibility and interacting with it when it appears

Starting URL: https://training-support.net/webelements/dynamic-controls

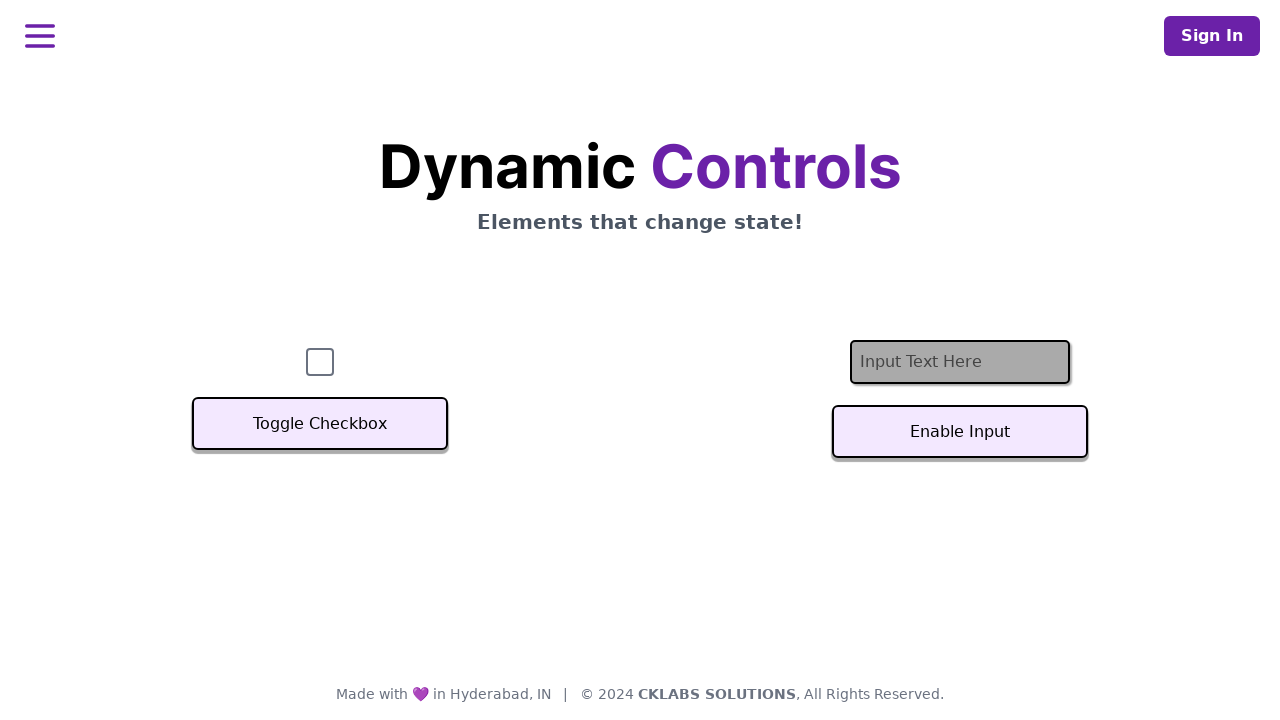

Clicked toggle button to hide the checkbox at (320, 424) on button.svelte-sfj3o4
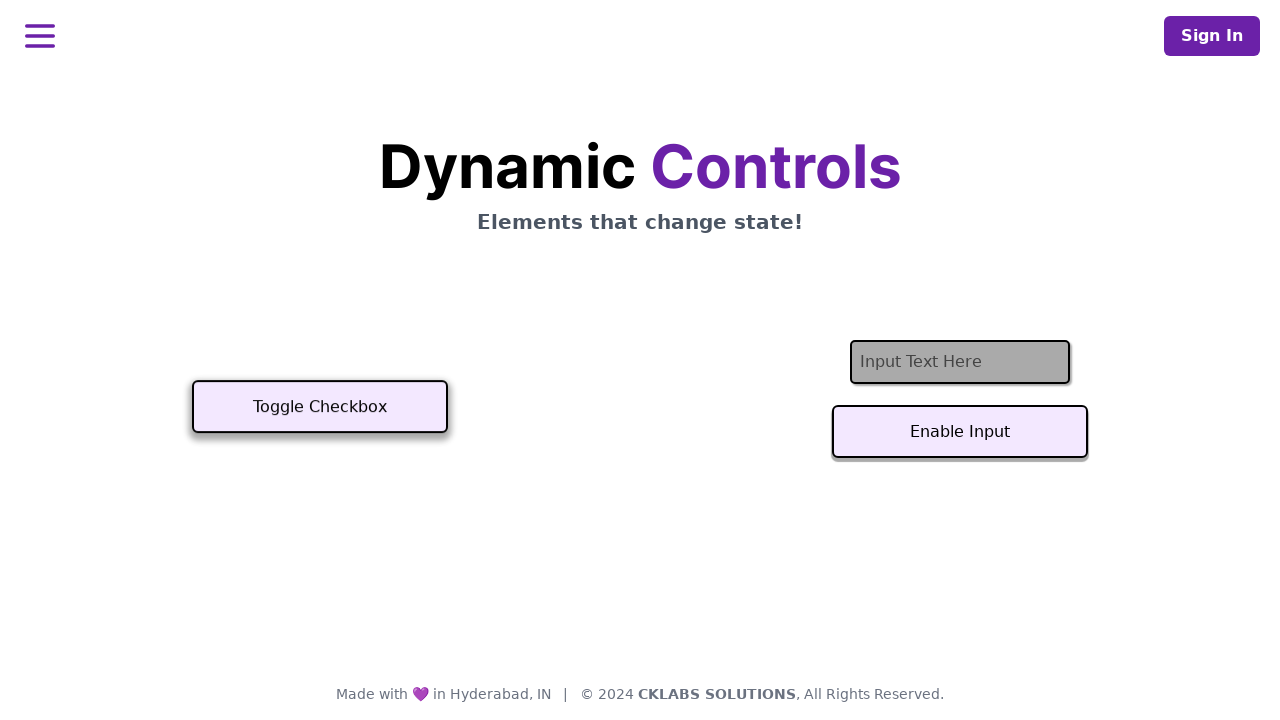

Checkbox disappeared as expected
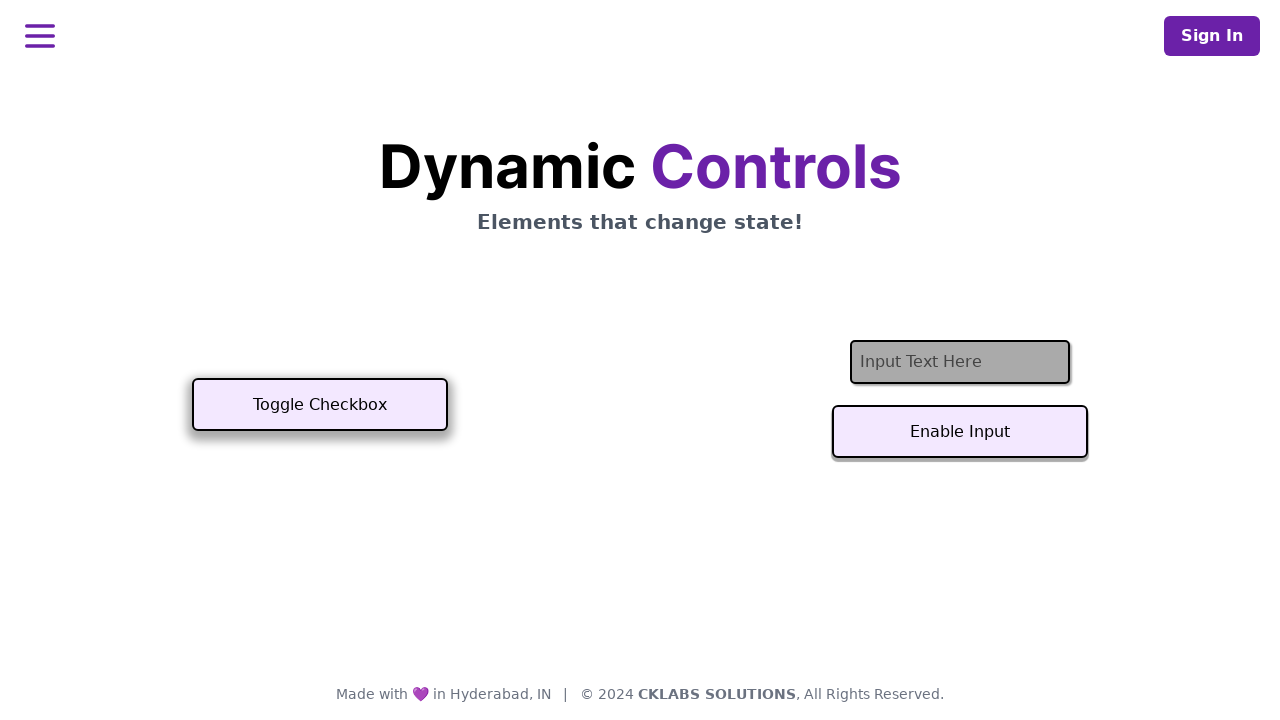

Clicked toggle button to show the checkbox again at (320, 405) on button.svelte-sfj3o4
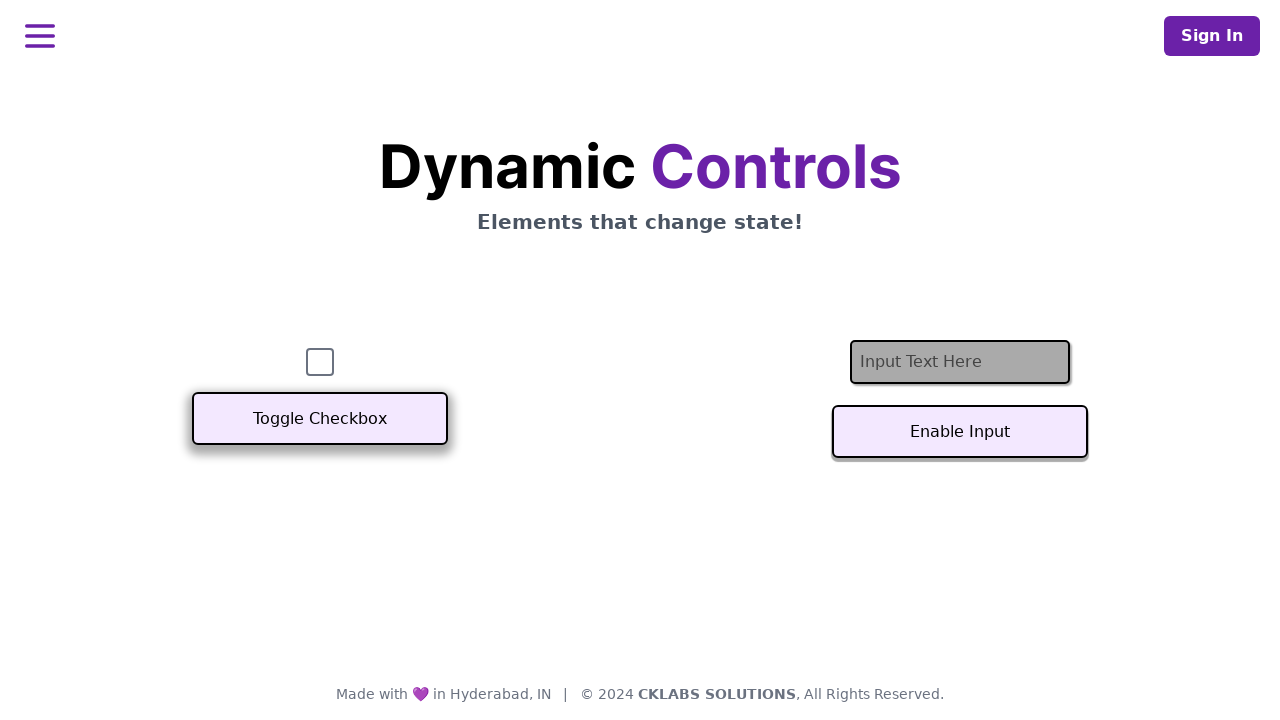

Checkbox reappeared on the page
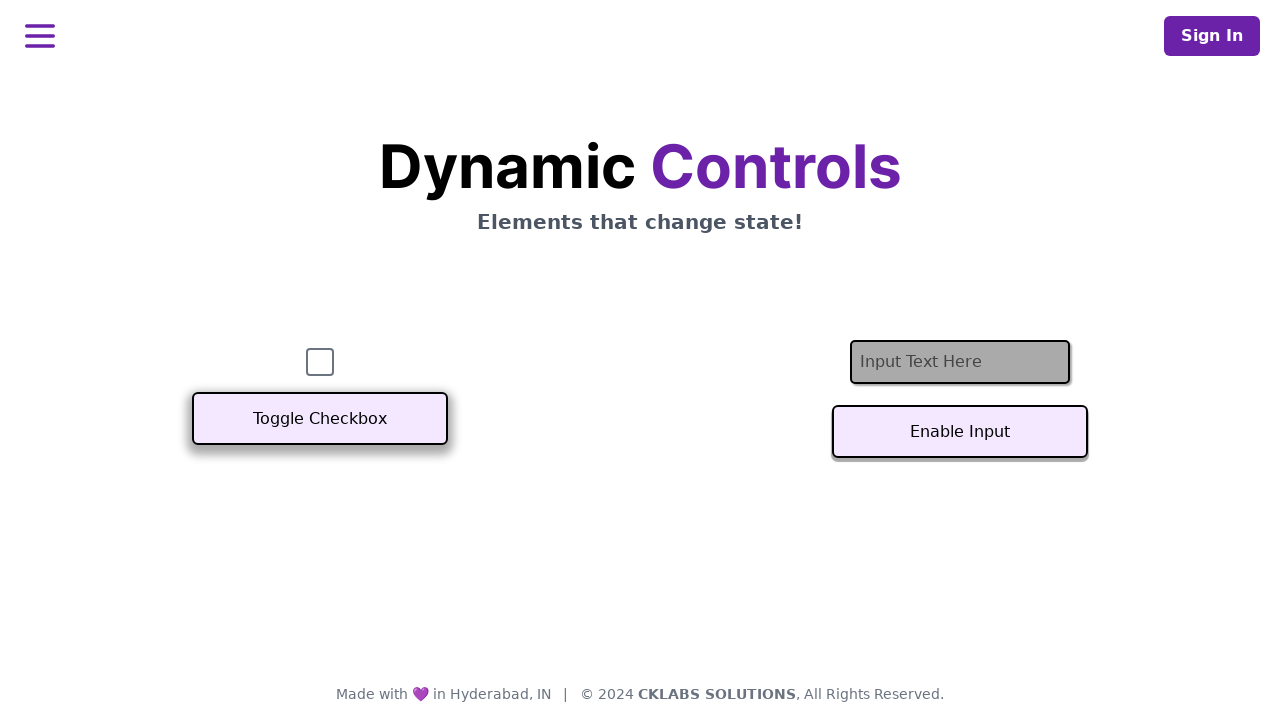

Clicked the checkbox to toggle its state at (320, 362) on #checkbox
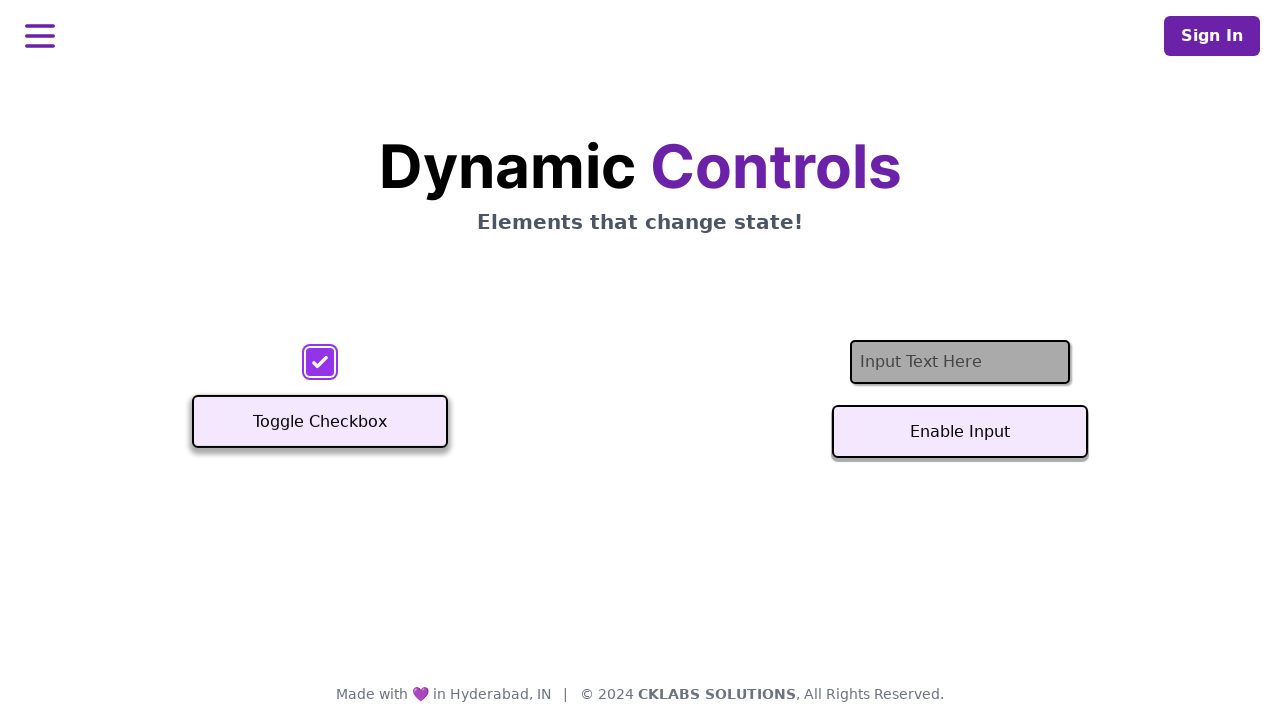

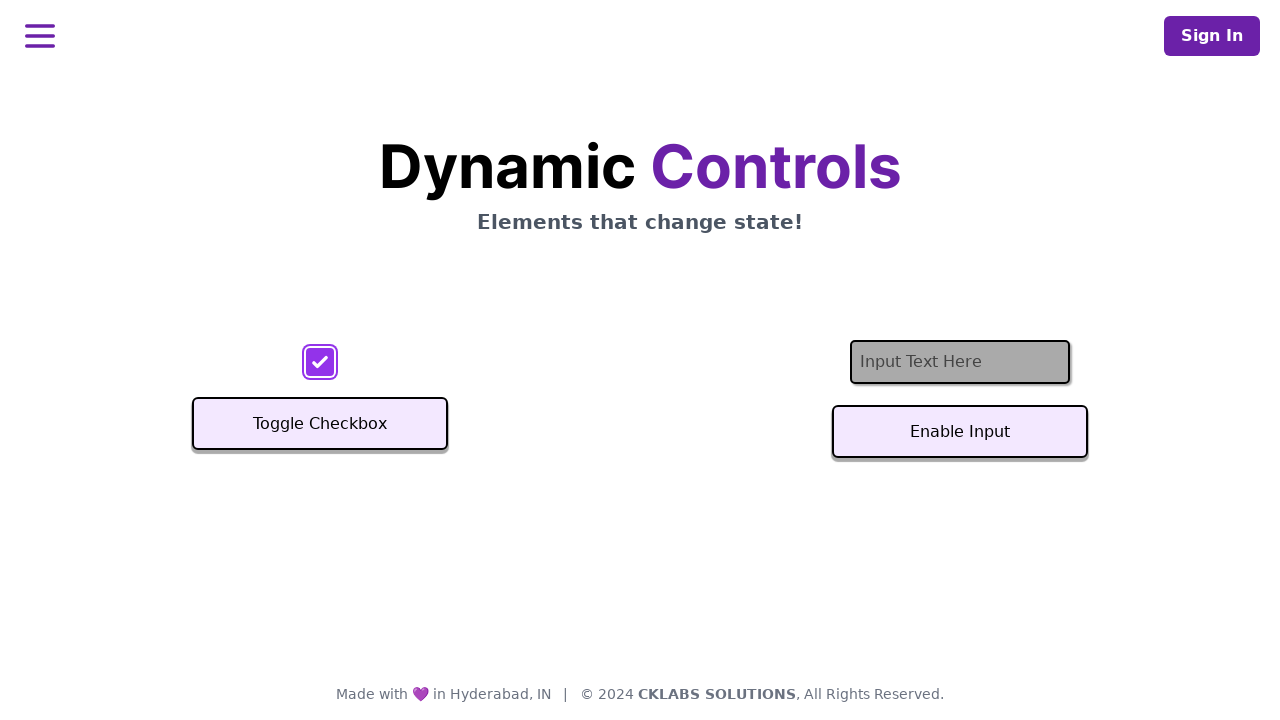